Tests adding multiple different items to cart and verifying they appear correctly

Starting URL: https://rahulshettyacademy.com/seleniumPractise/#/

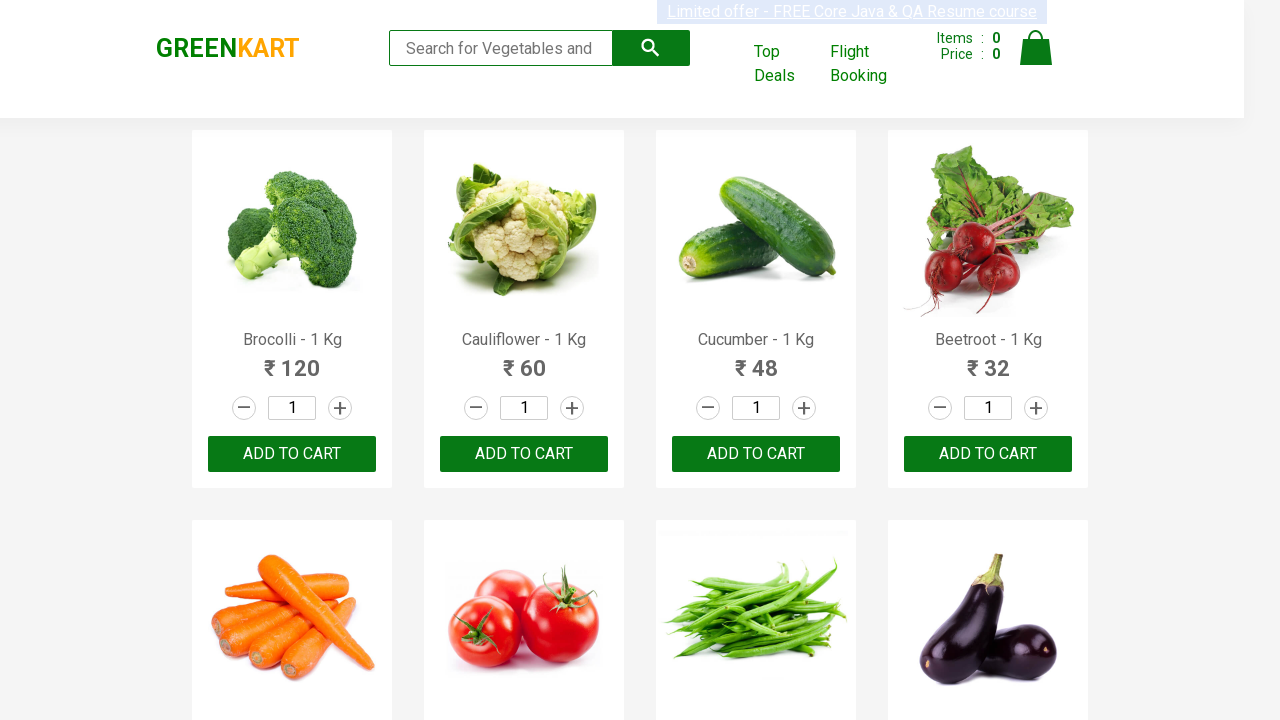

Clicked add to cart button for first product at (292, 454) on div.products-wrapper > div > div:nth-of-type(1) button
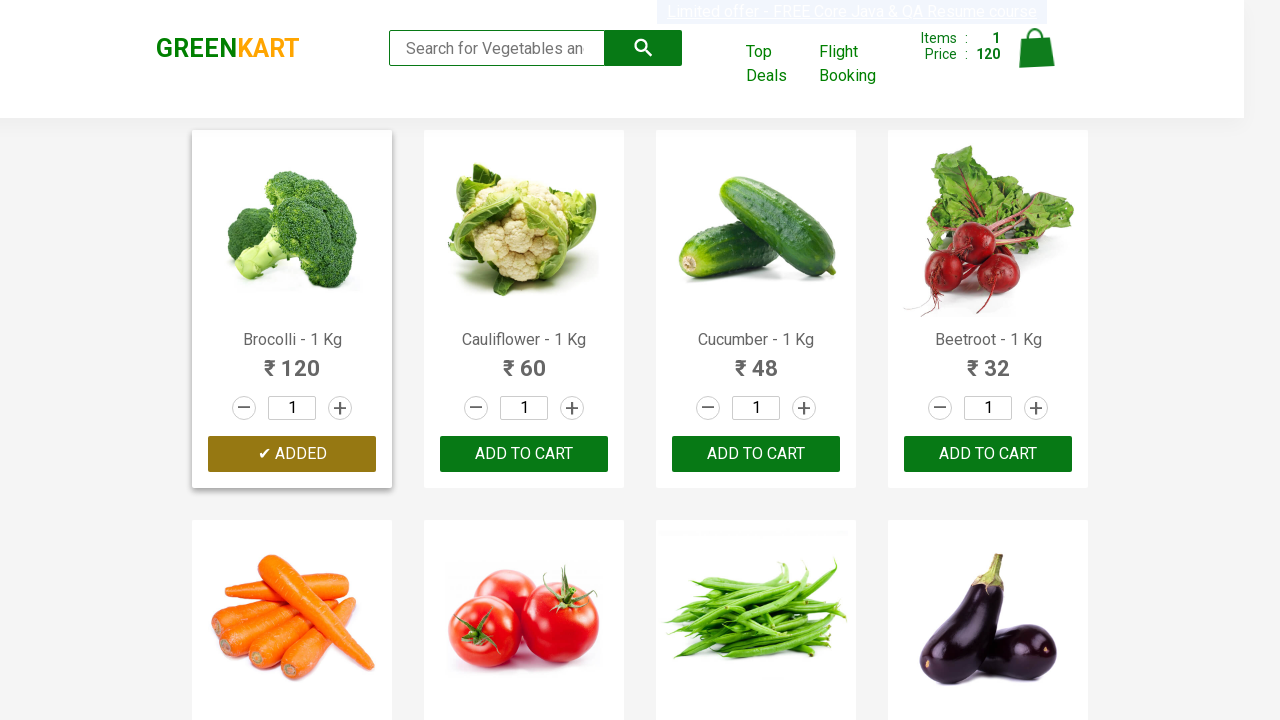

Clicked add to cart button for second product at (524, 454) on div.products-wrapper > div > div:nth-of-type(2) button
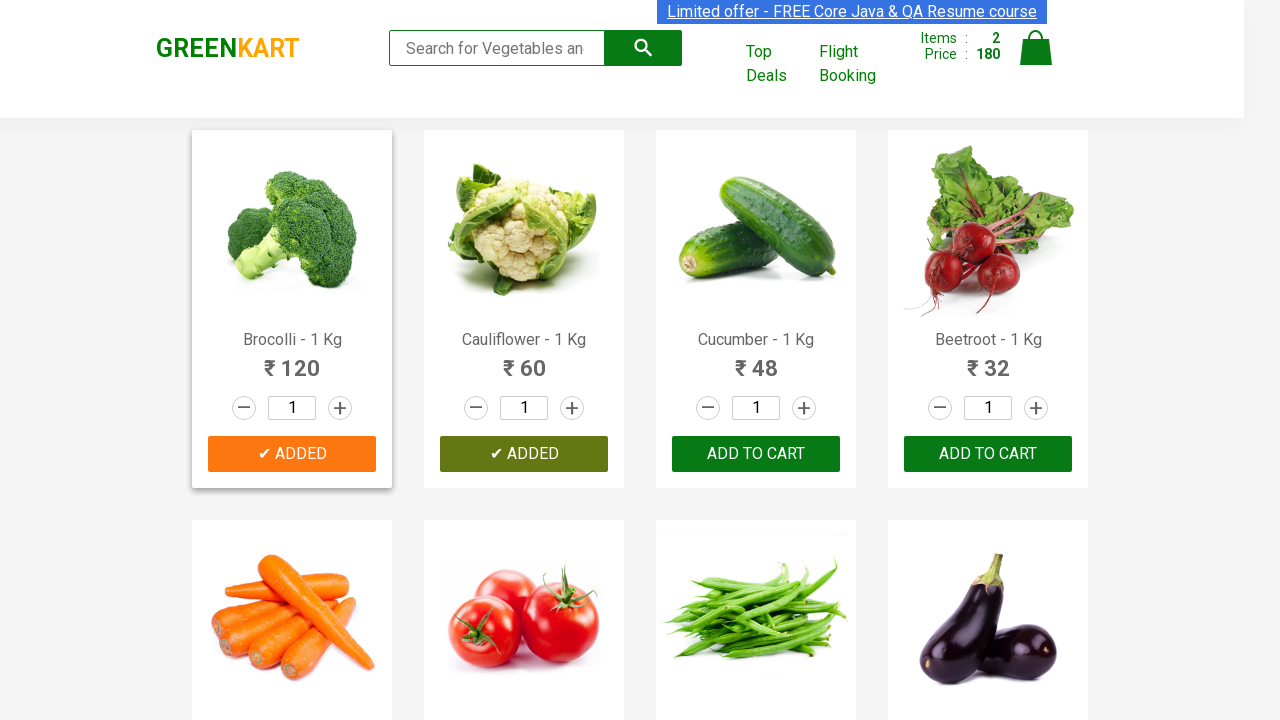

Clicked cart icon to open cart at (1036, 48) on a.cart-icon > img
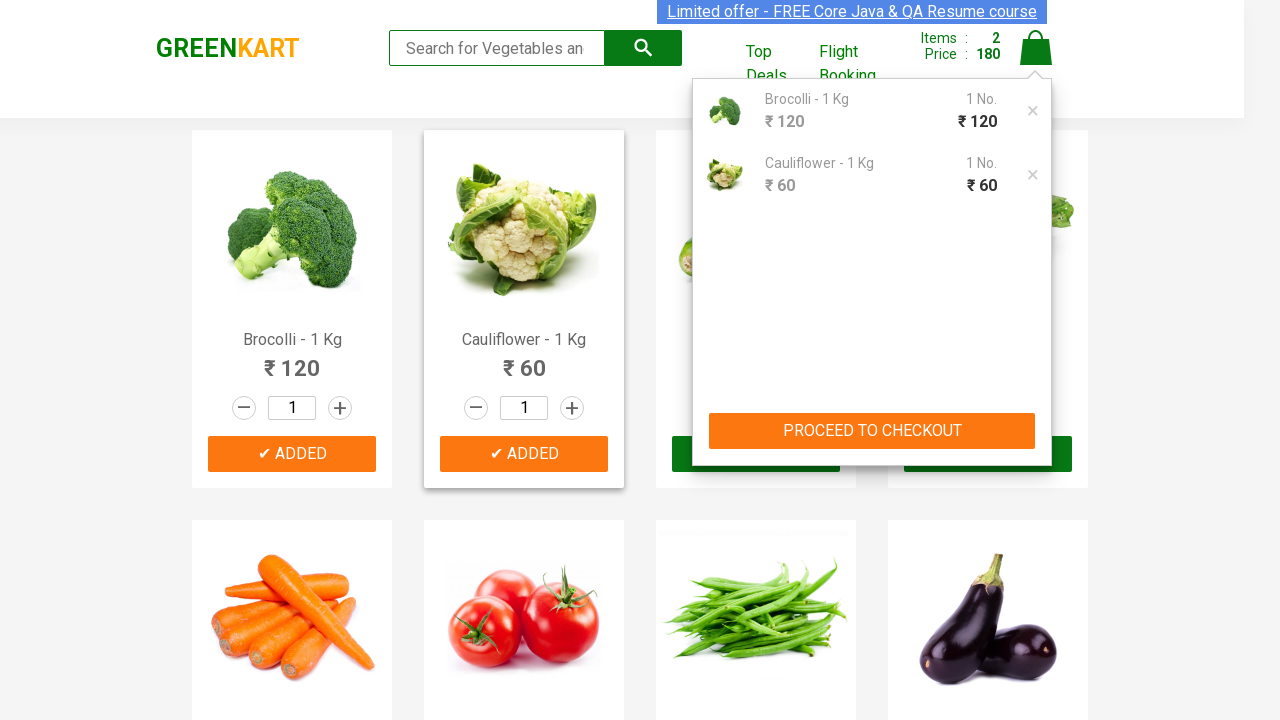

Cart preview loaded with multiple items
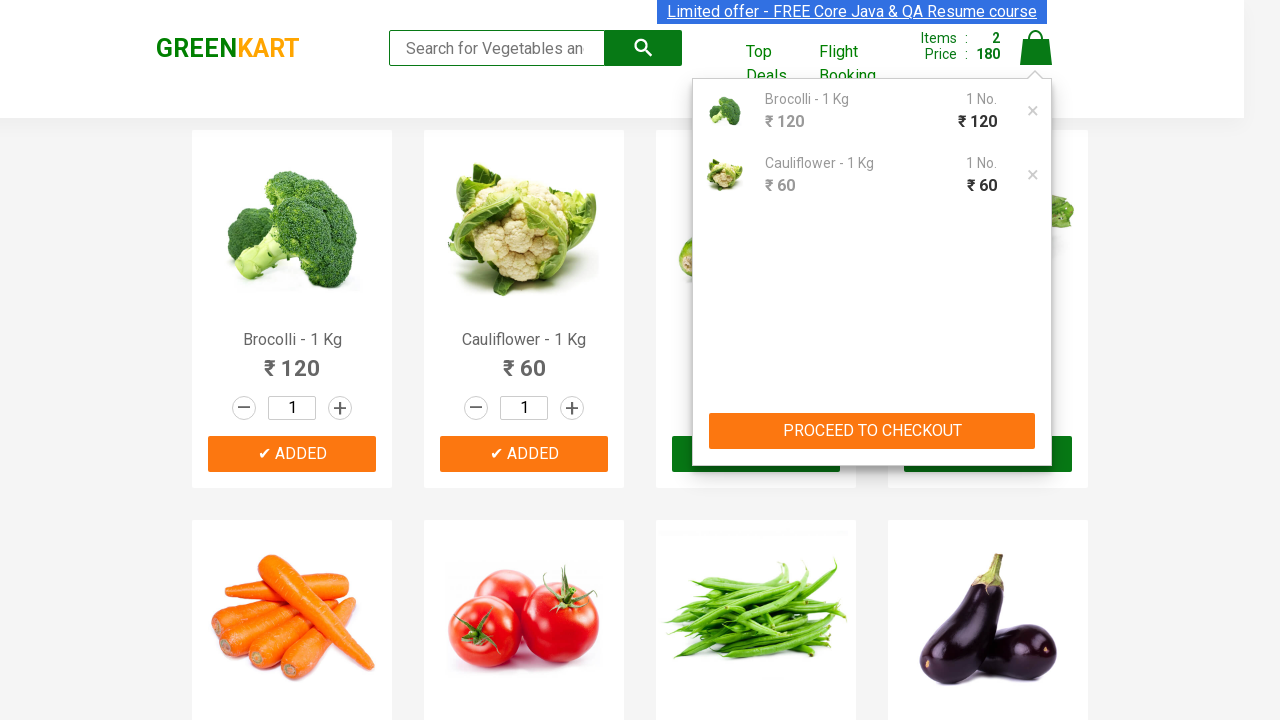

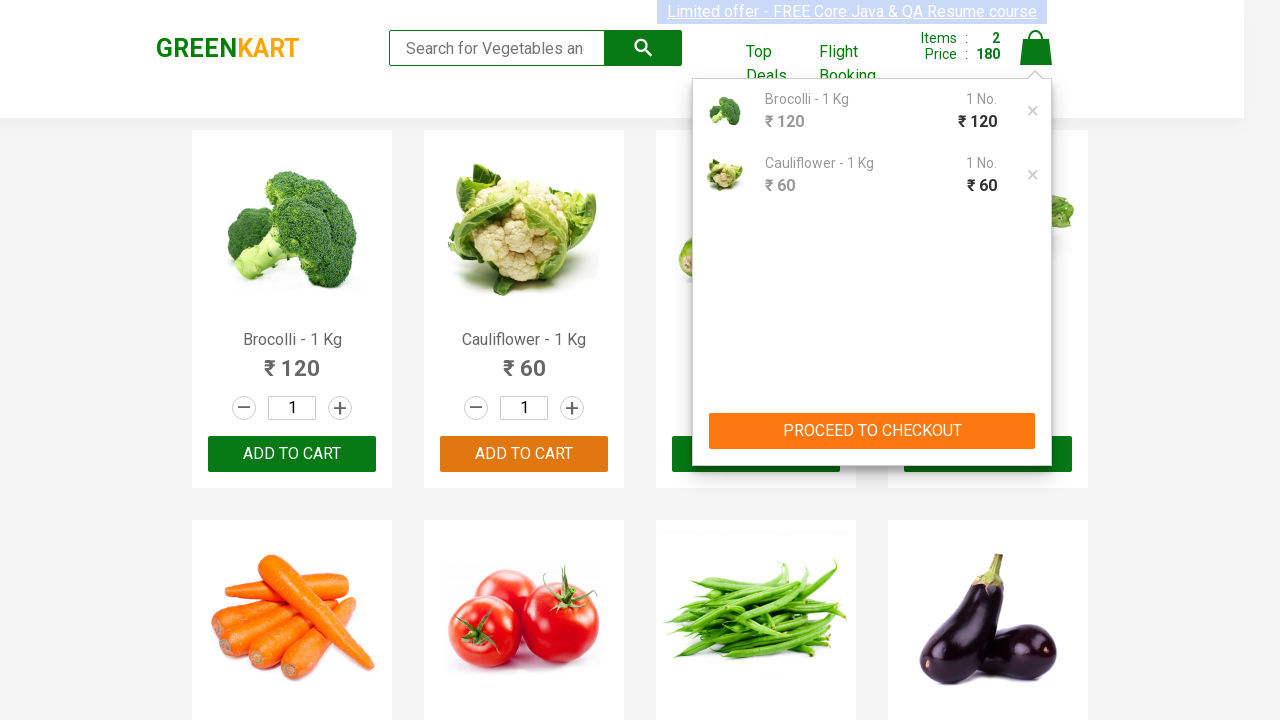